Tests finding a link by calculated text (based on pi^e*10000), clicking it, then filling out a form with personal information (first name, last name, city, country) and submitting it.

Starting URL: http://suninjuly.github.io/find_link_text

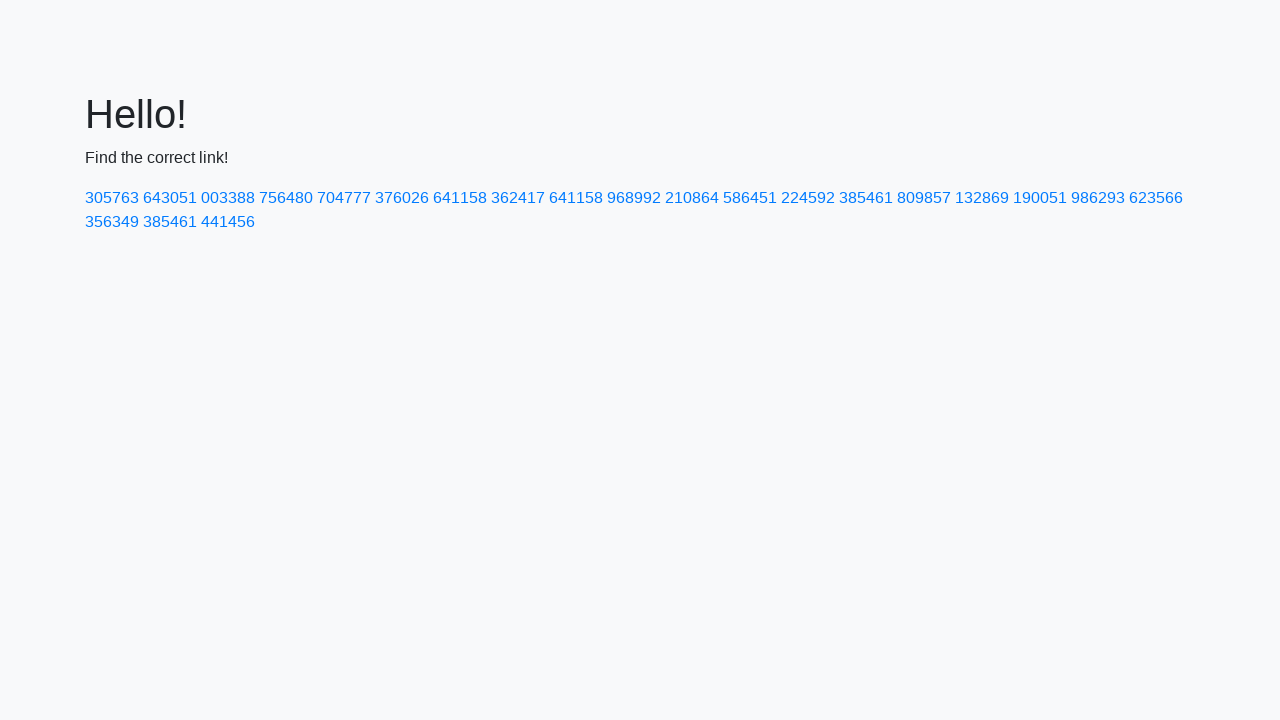

Clicked link with calculated text '224592' at (808, 198) on a:text-is('224592')
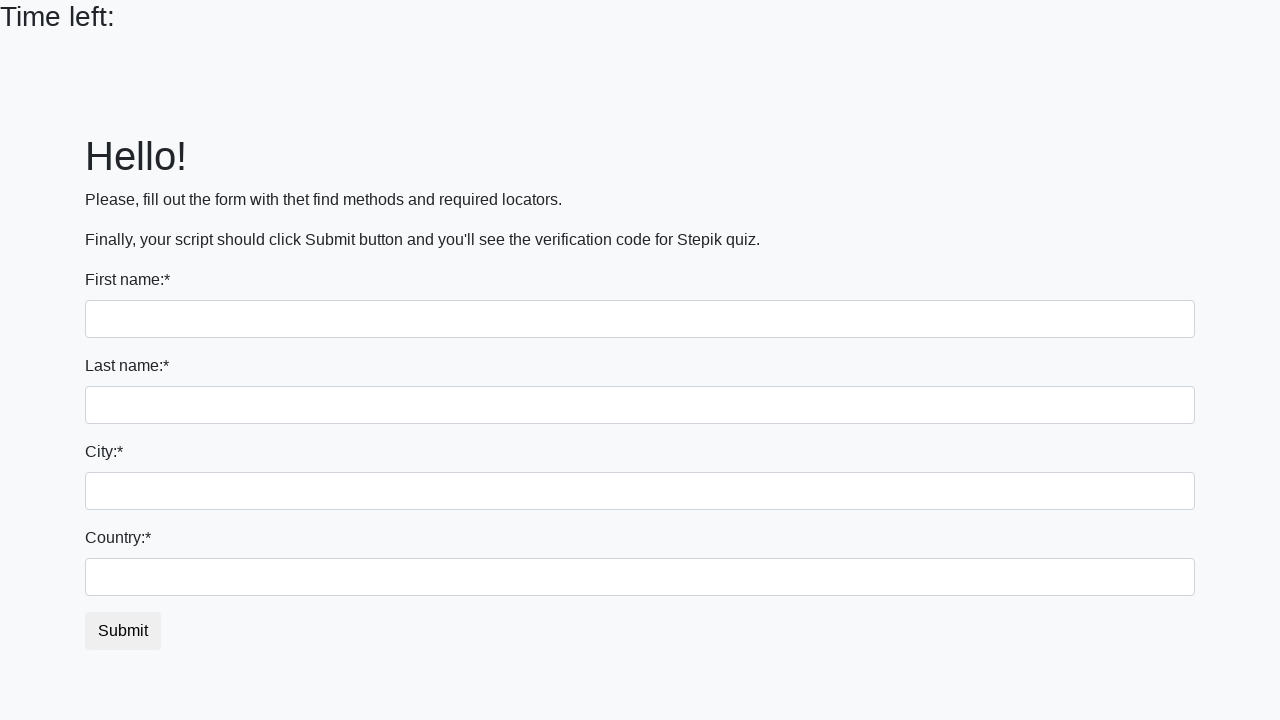

Filled first name field with 'Ivan' on input
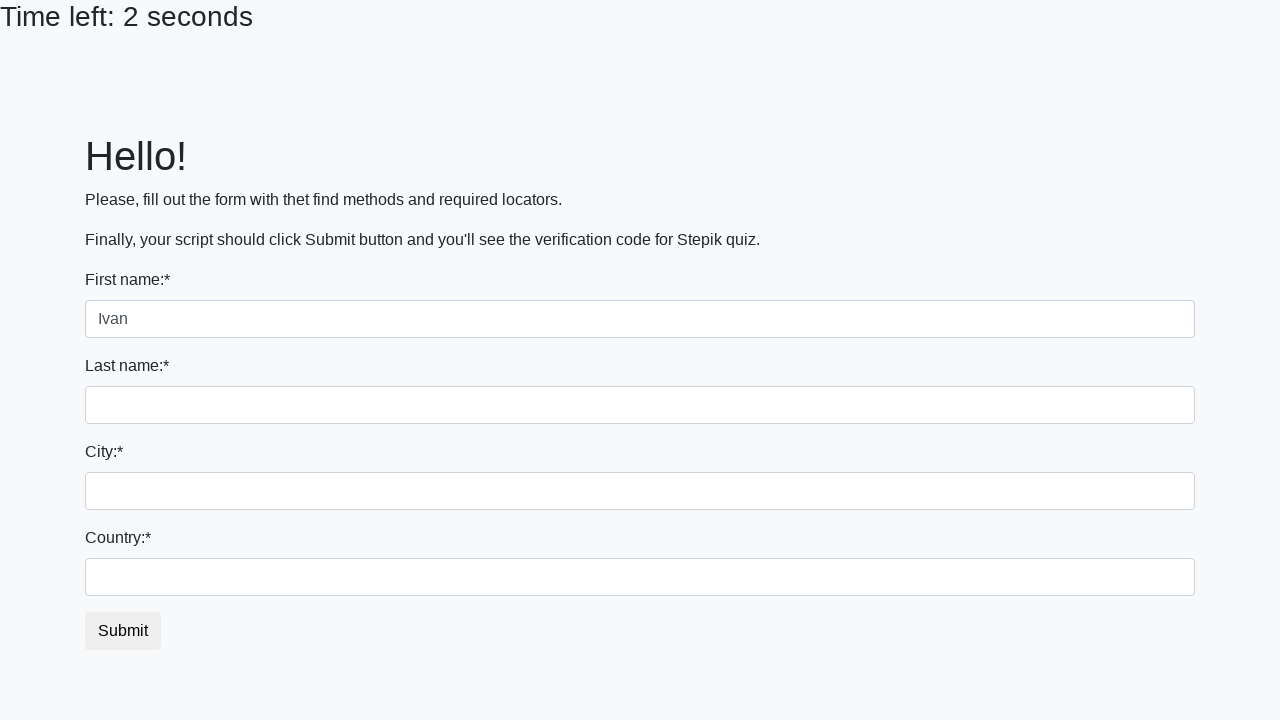

Filled last name field with 'Petrov' on input[name='last_name']
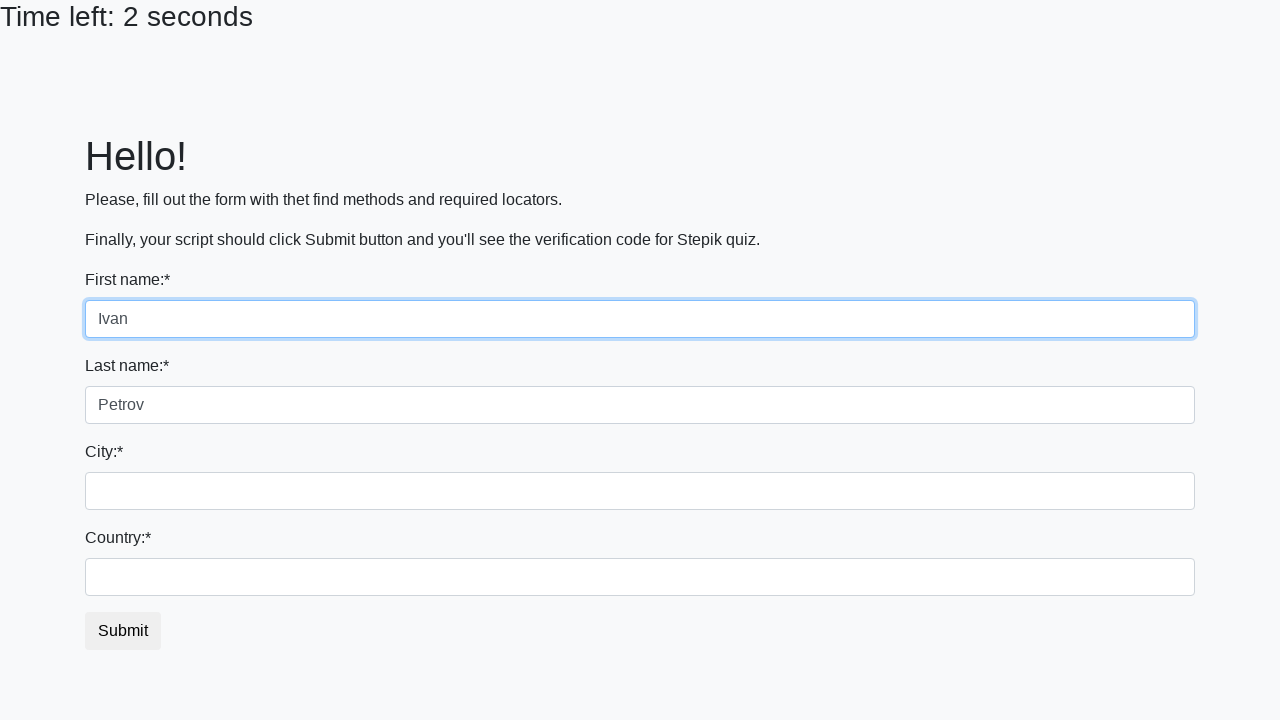

Filled city field with 'Smolensk' on .form-control.city
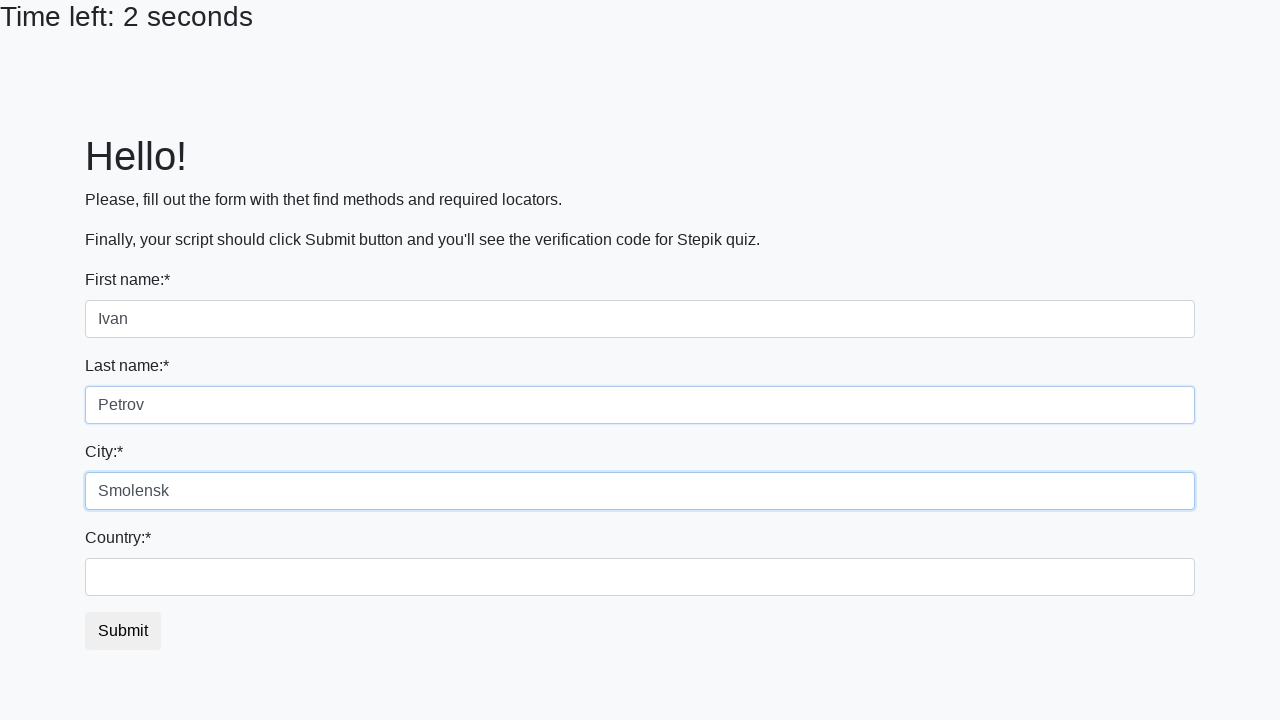

Filled country field with 'Russia' on #country
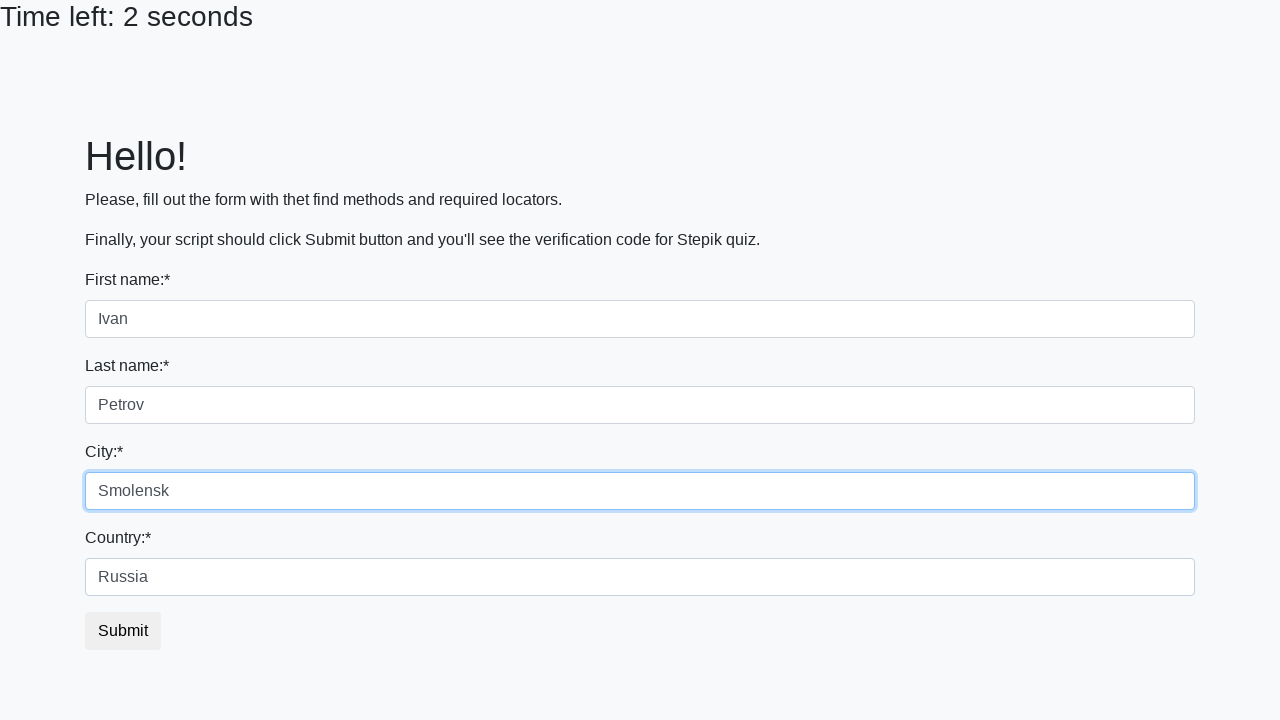

Clicked submit button to submit form at (123, 631) on button.btn
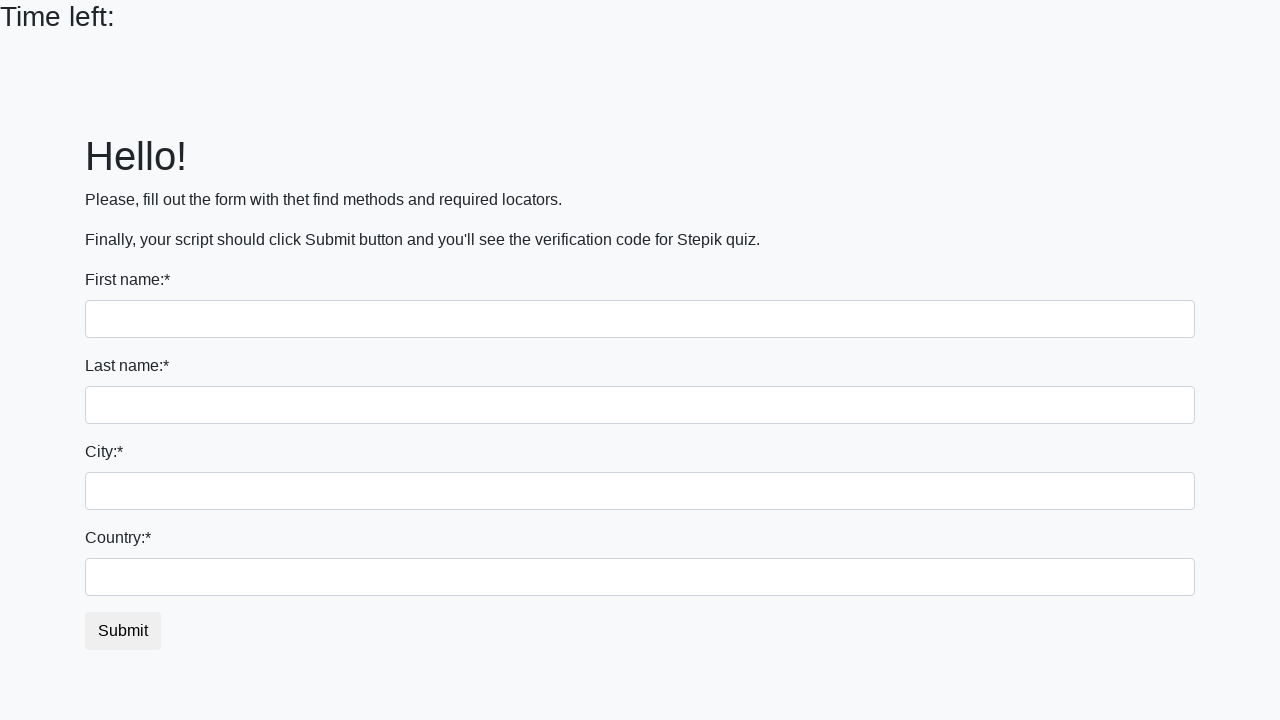

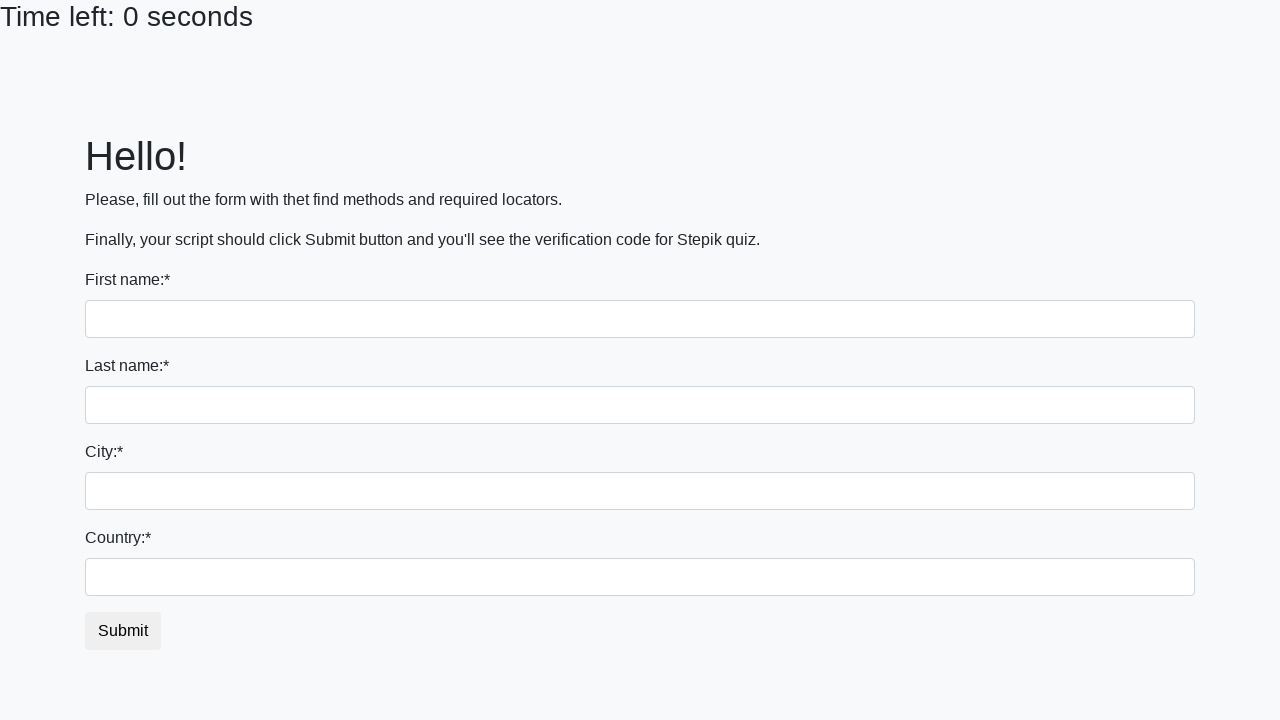